Tests form filling functionality on DemoQA text box page by entering user information and submitting the form

Starting URL: https://demoqa.com/text-box

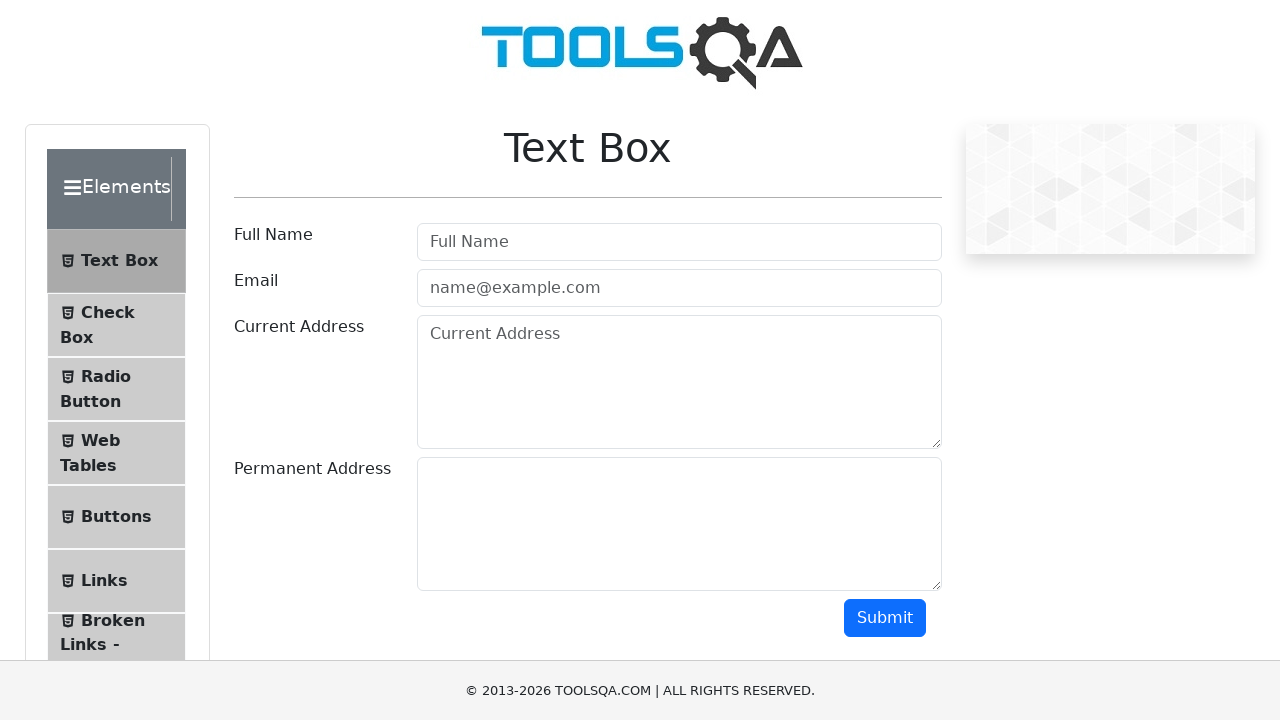

Filled user name field with 'John Doe' on input#userName
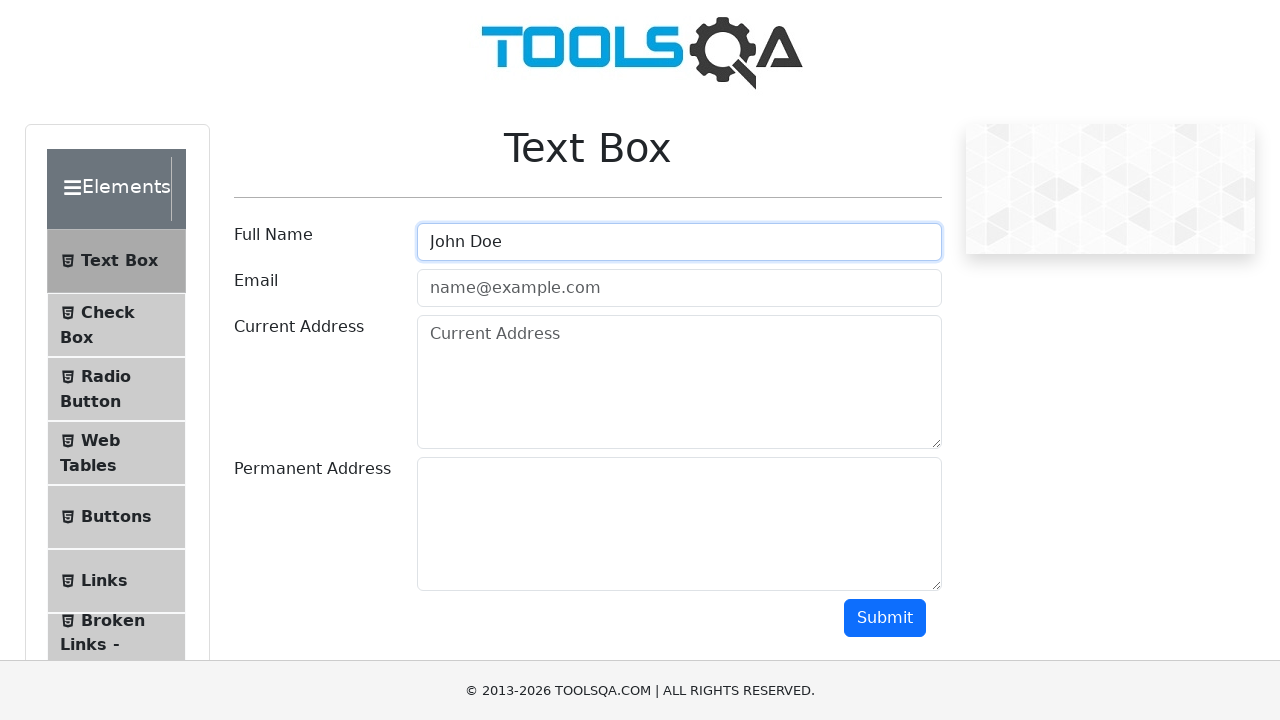

Filled email field with 'johndoe@example.com' on input#userEmail
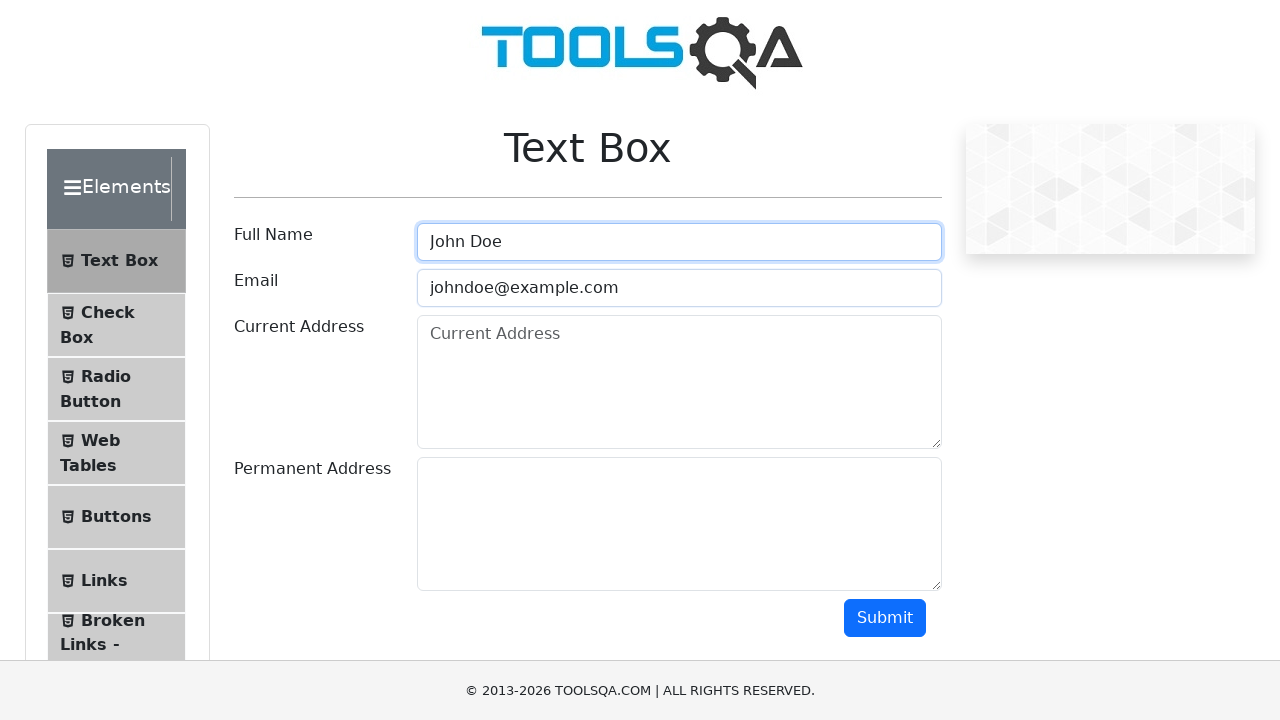

Filled current address field with '123 Main Street, Apartment 4B' on textarea#currentAddress
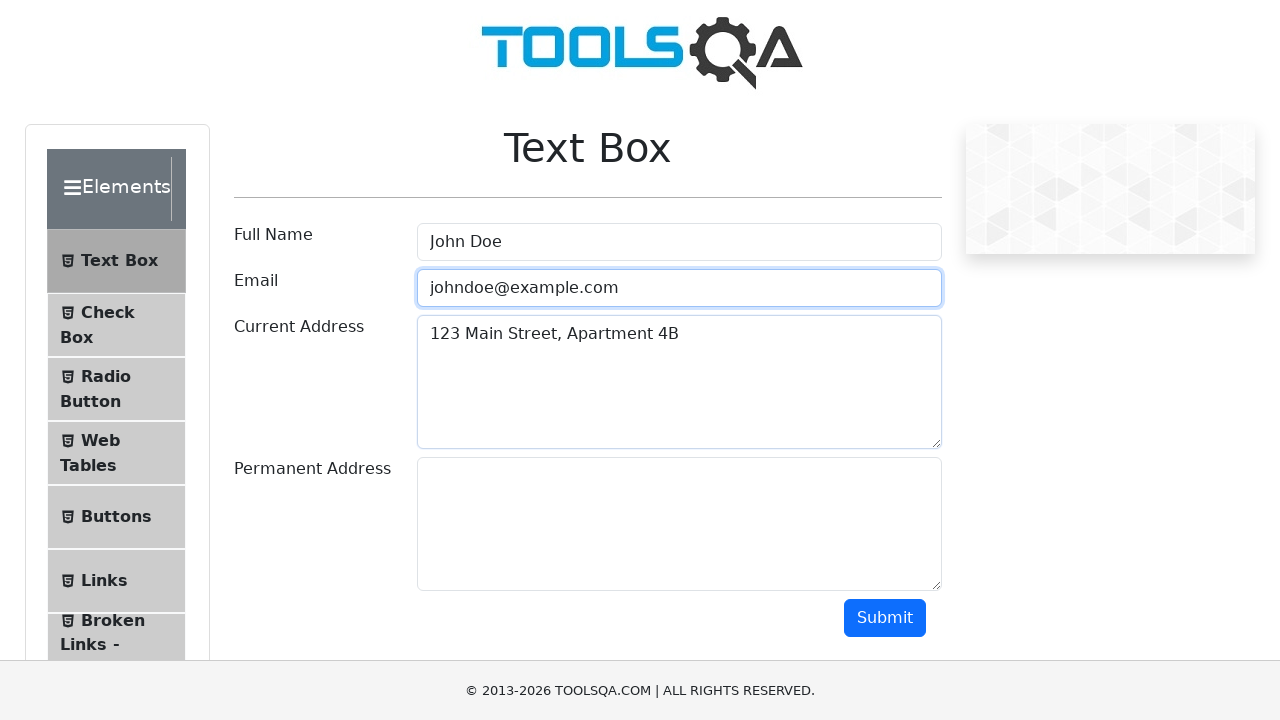

Filled permanent address field with '456 Oak Avenue, Suite 200' on textarea#permanentAddress
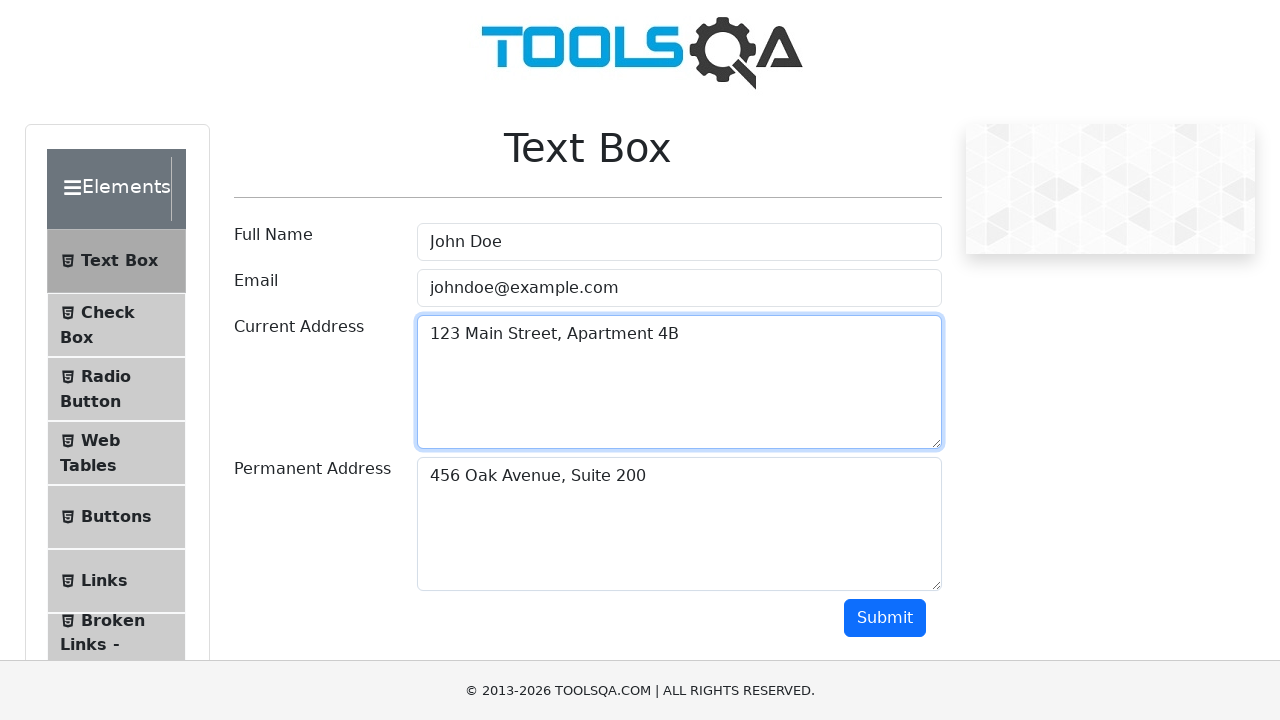

Clicked submit button to submit the form at (885, 618) on button#submit
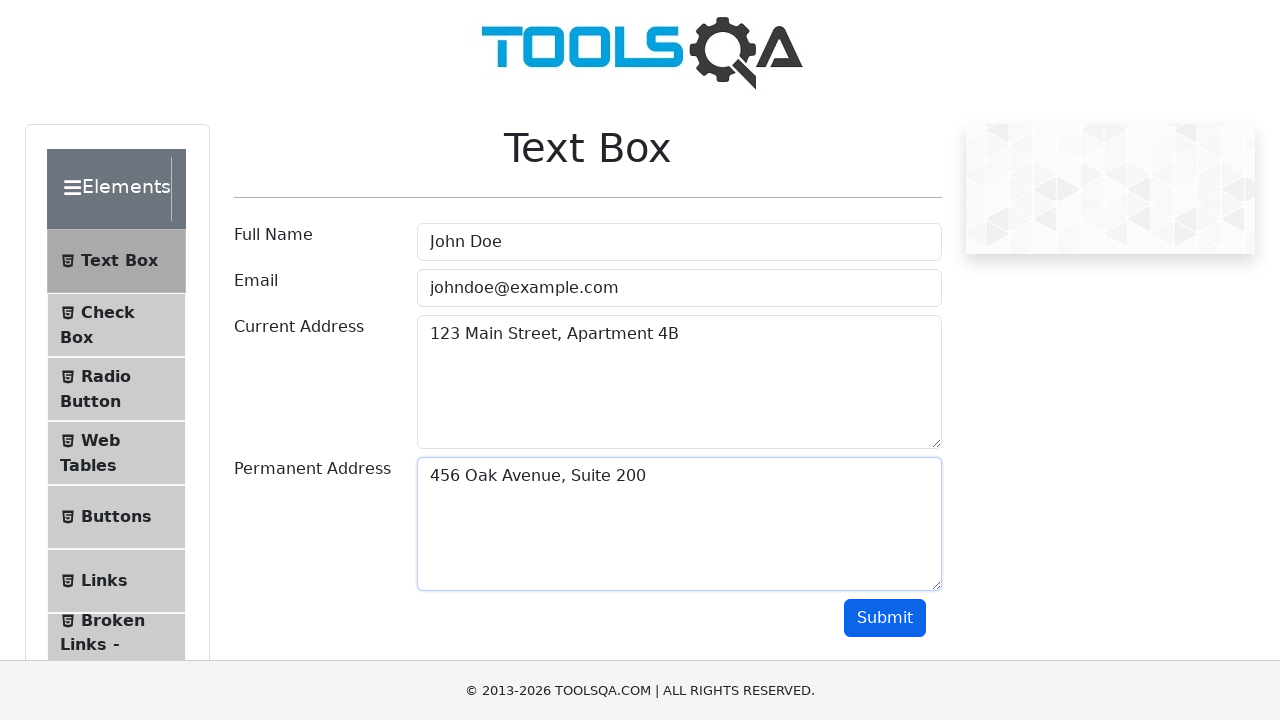

Form submission result output appeared
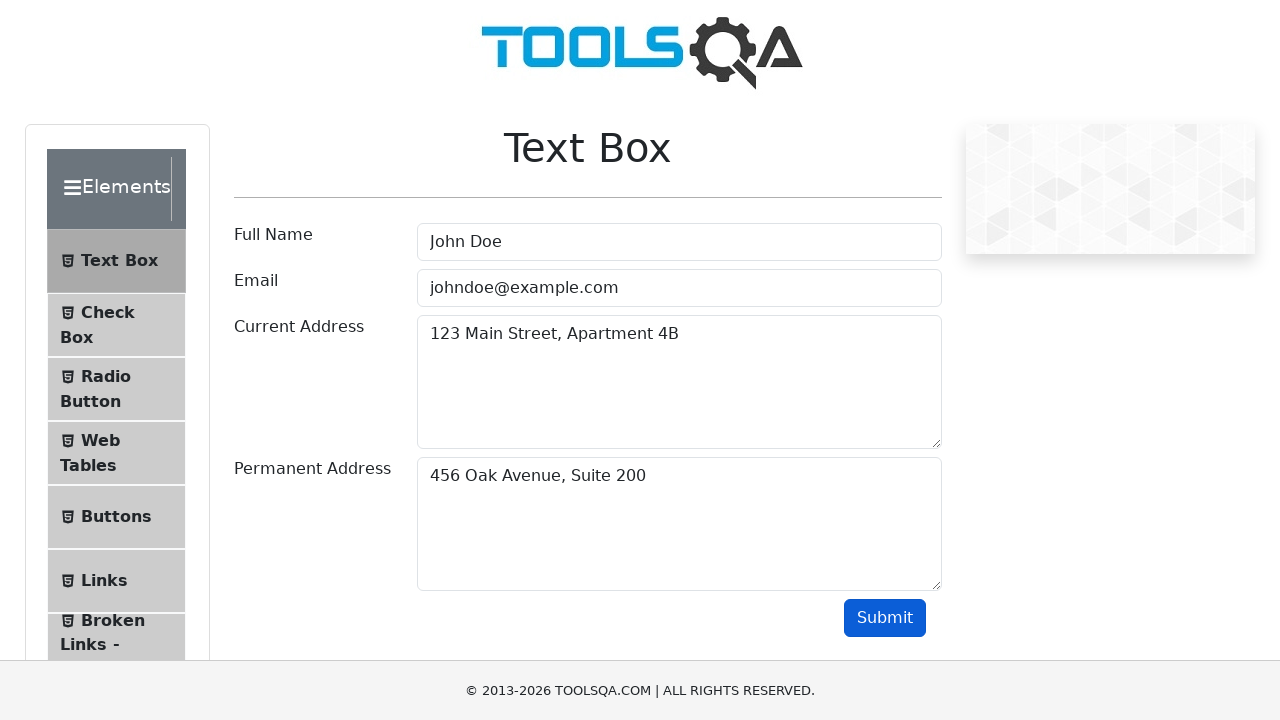

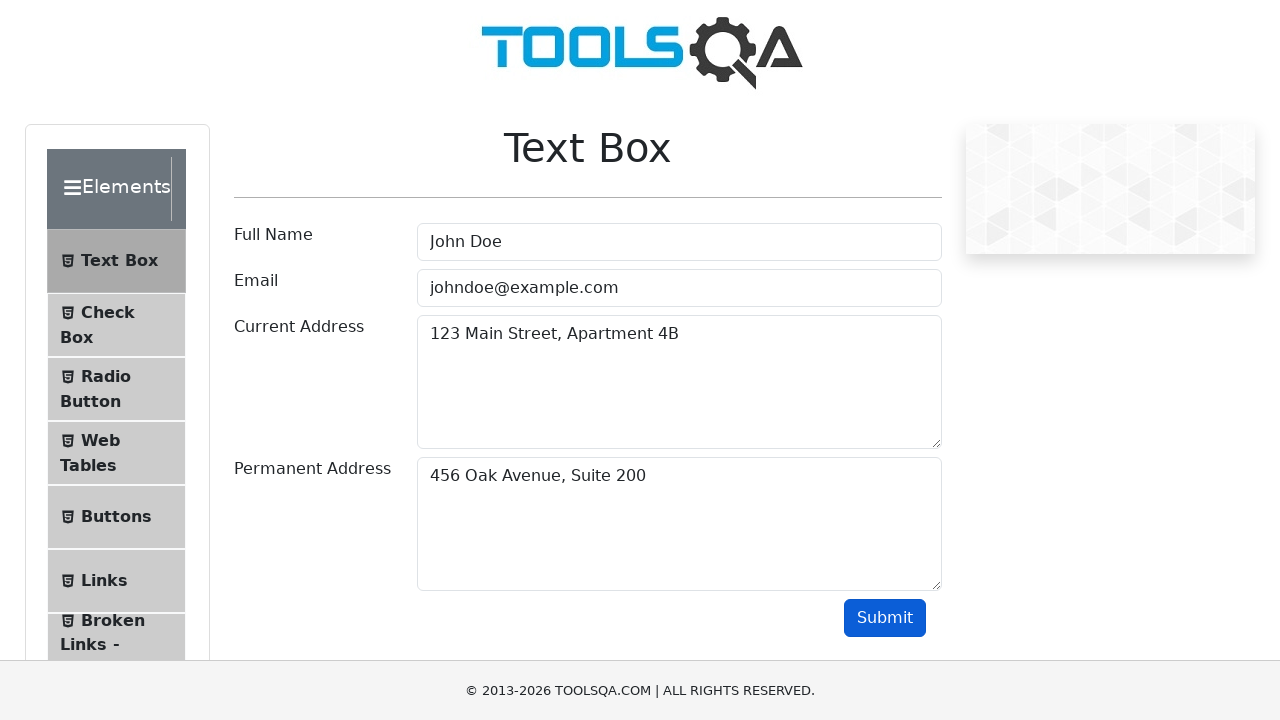